Tests adding a new todo item to a sample todo application by typing text in the input field and pressing Enter to submit

Starting URL: https://lambdatest.github.io/sample-todo-app/

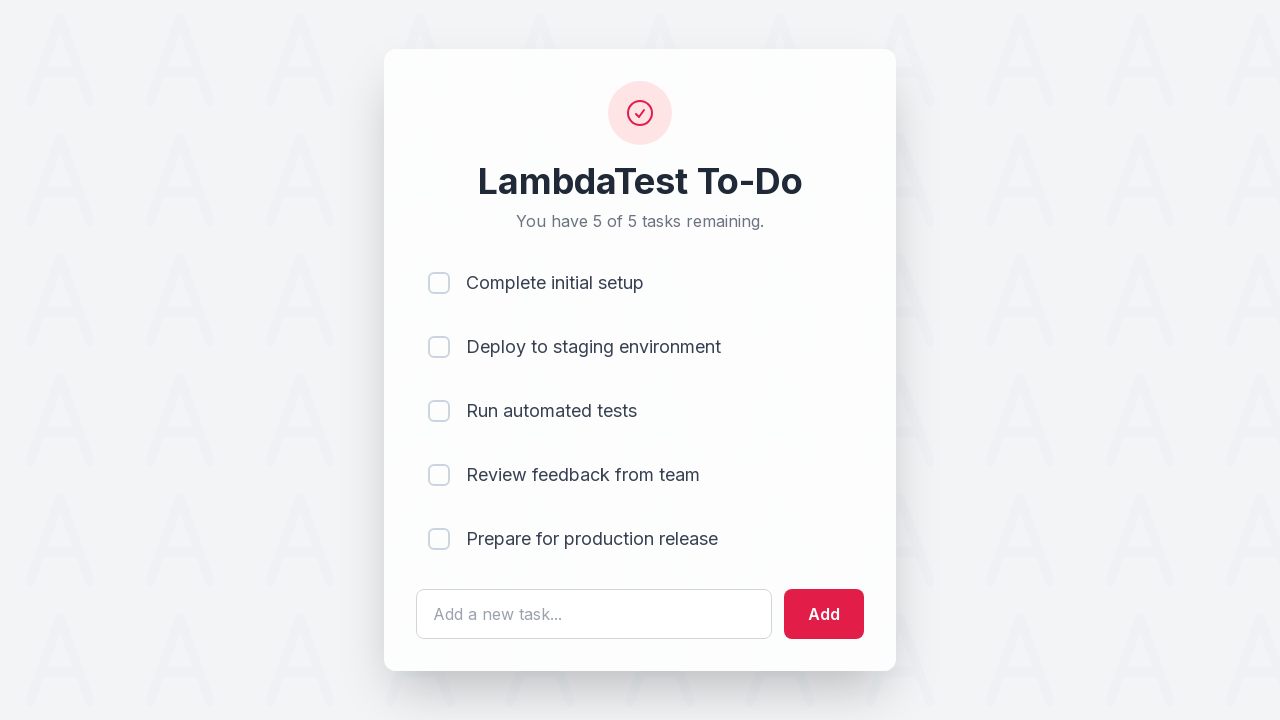

Filled todo input field with 'Learn Selenium' on #sampletodotext
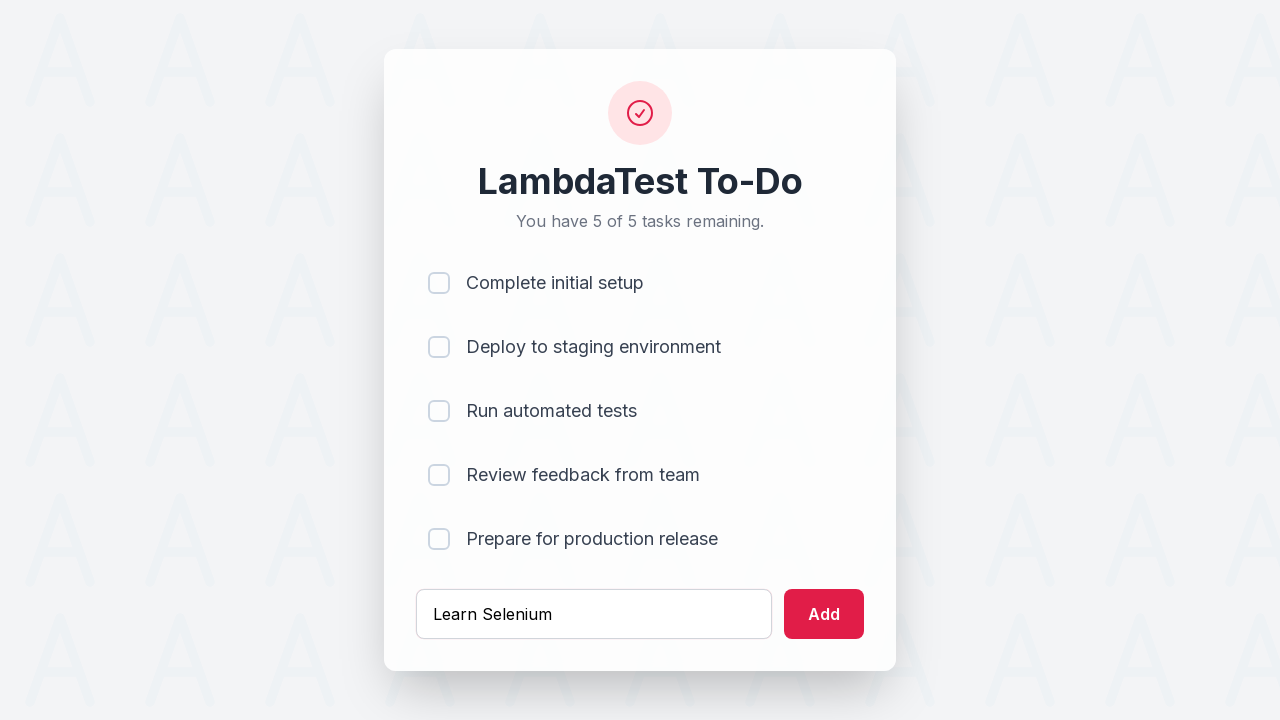

Pressed Enter to submit the new todo item on #sampletodotext
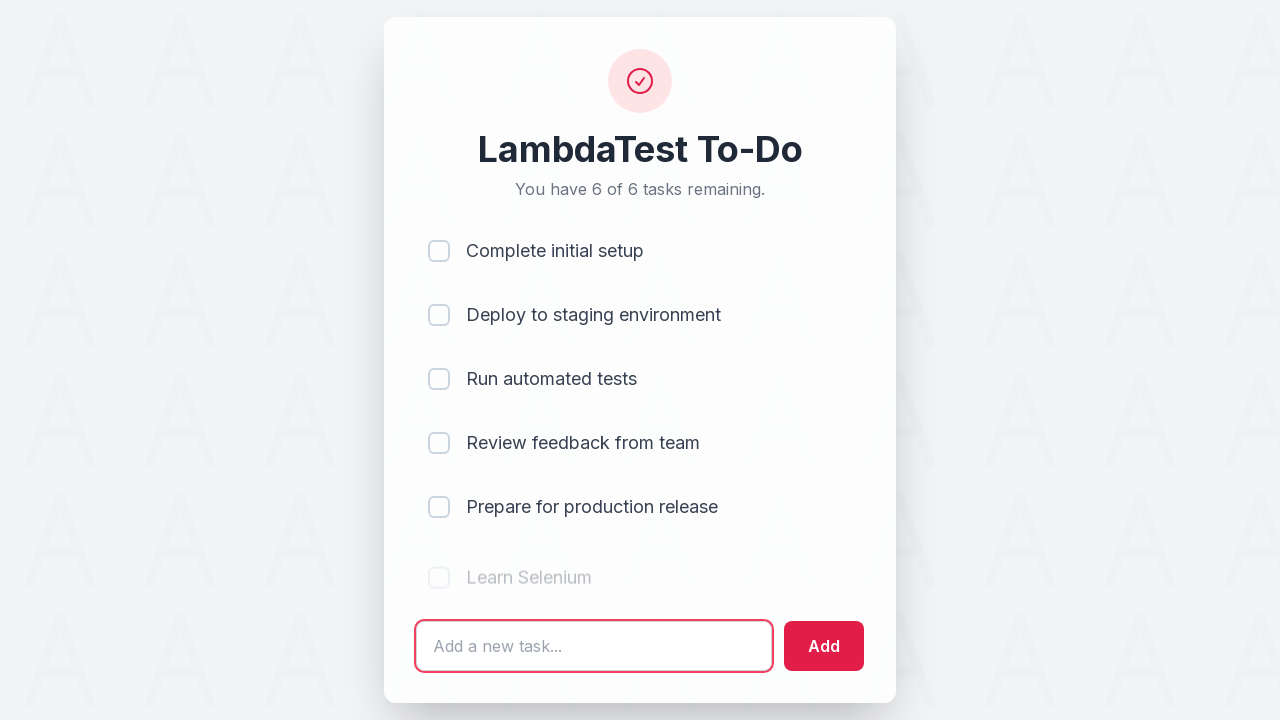

New todo item 'Learn Selenium' appeared in the list
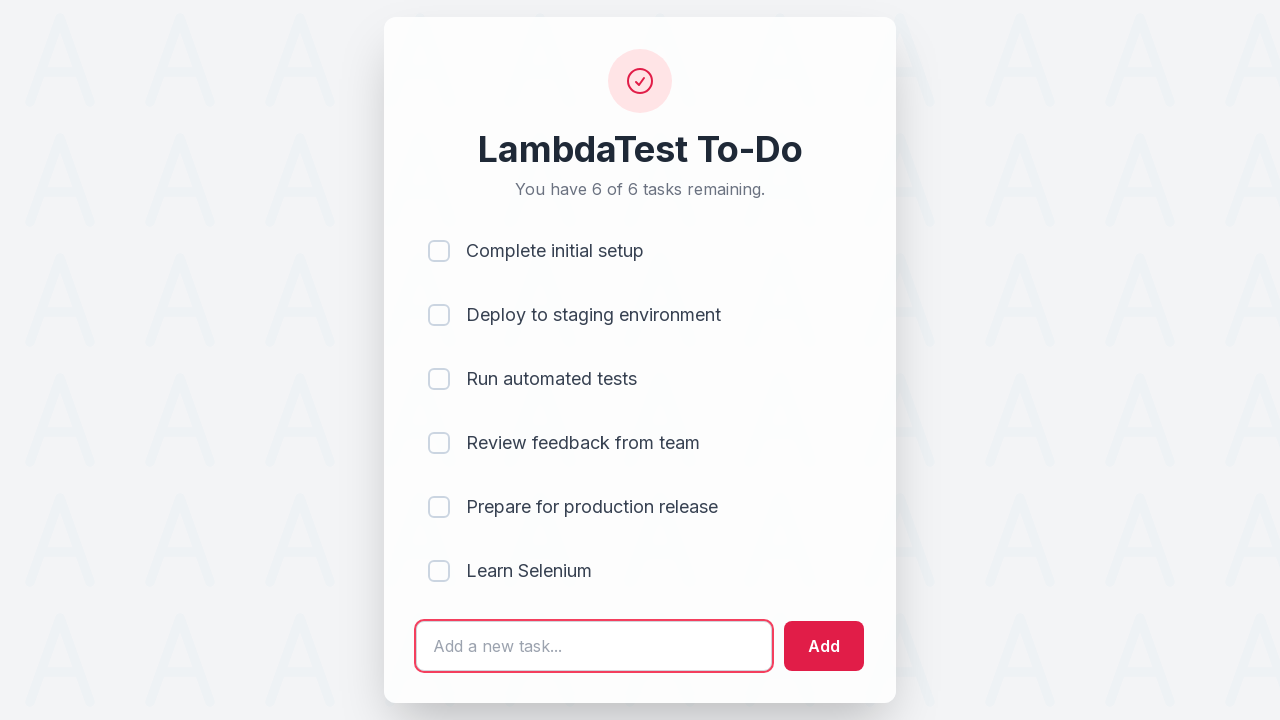

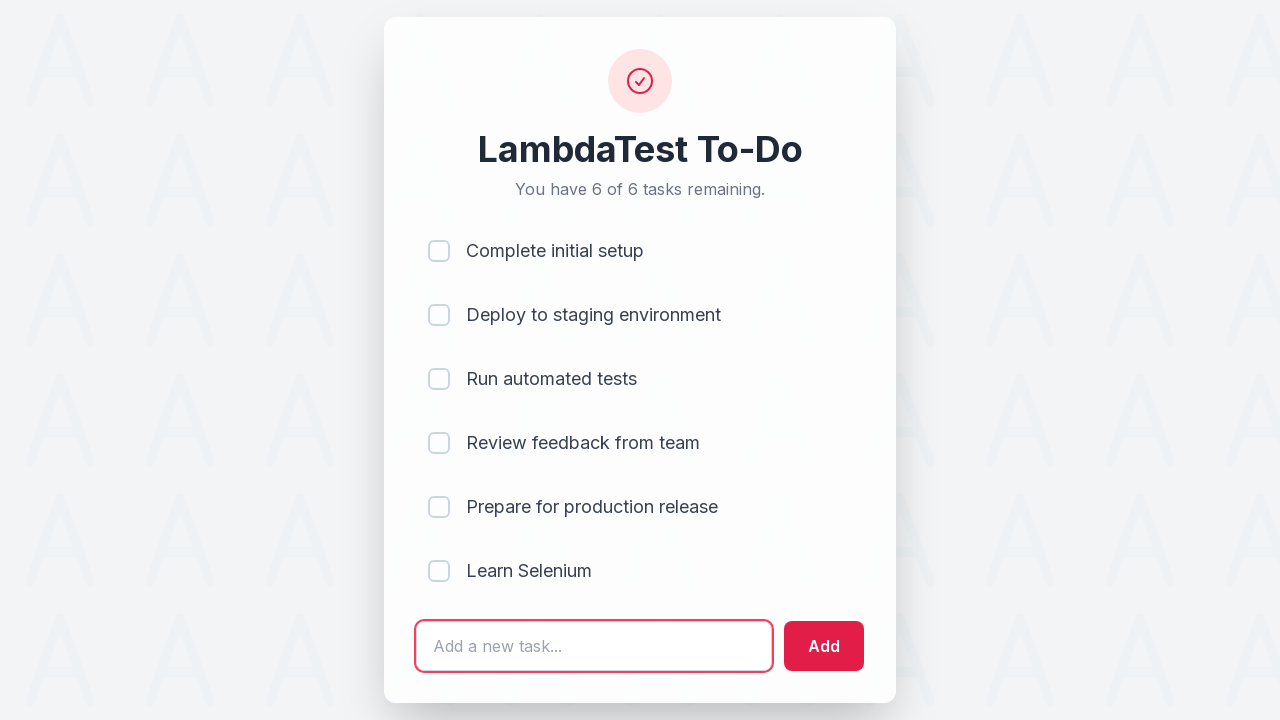